Tests iframe handling by loading a frame, clicking on a mentorship link inside the iframe, and verifying pricing titles are displayed

Starting URL: https://rahulshettyacademy.com/AutomationPractice/#/

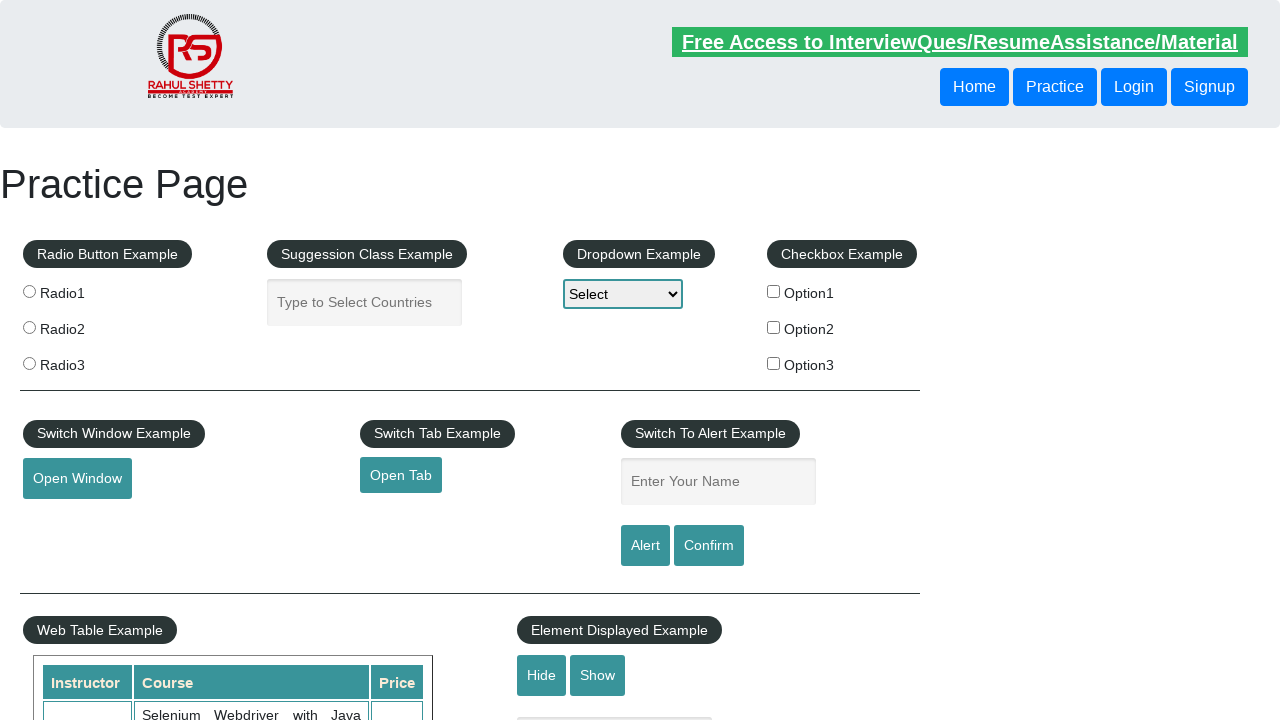

Located iframe with ID 'courses-iframe'
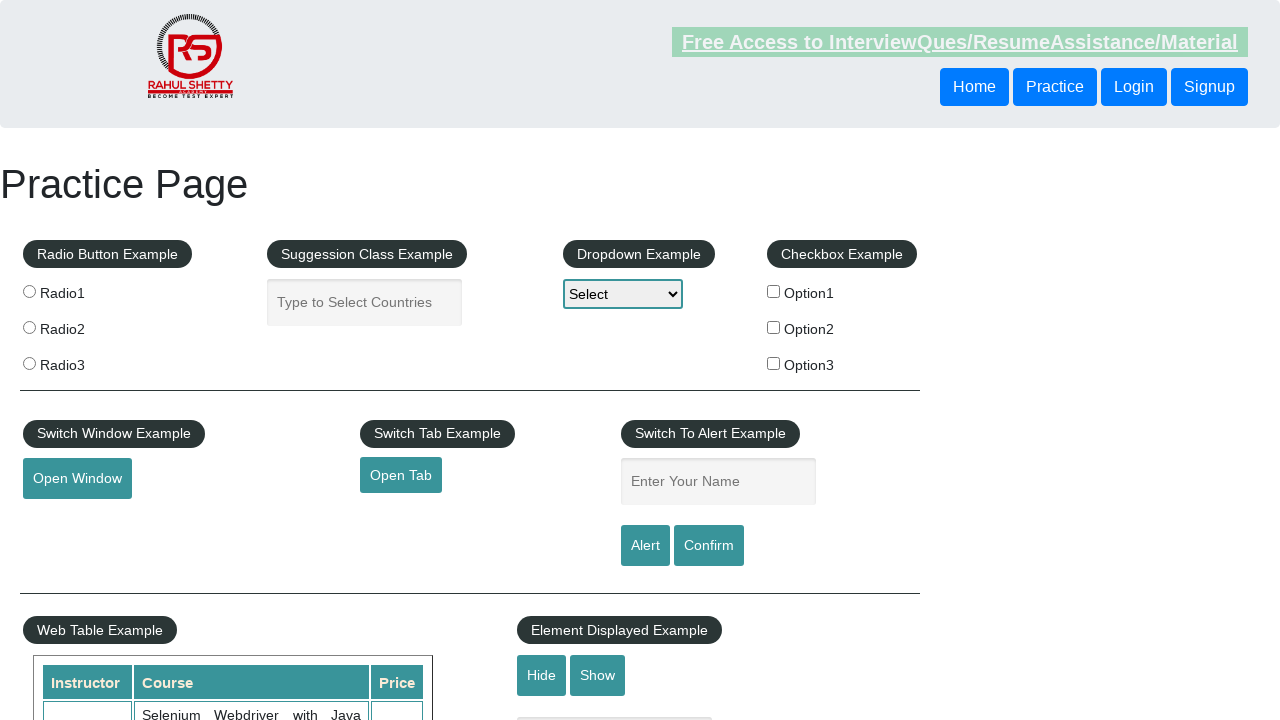

Clicked mentorship link inside iframe at (618, 360) on #courses-iframe >> internal:control=enter-frame >> a[href*='mentorship'] >> nth=
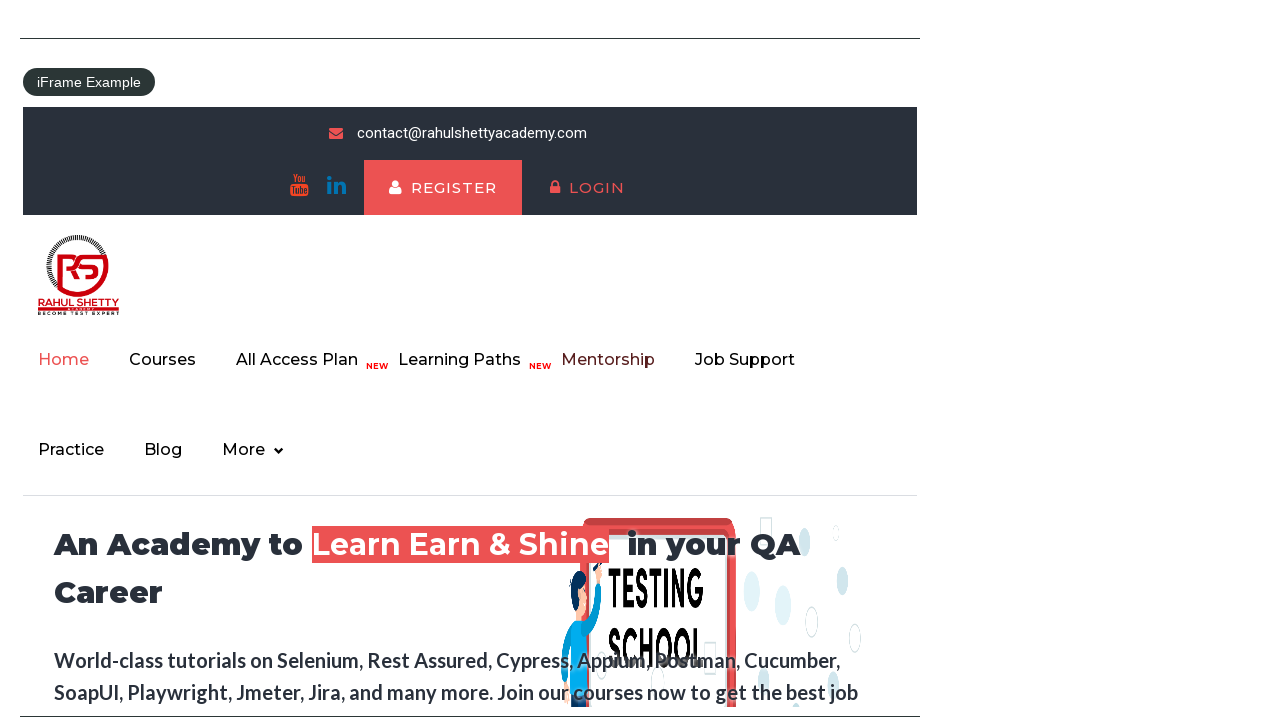

Waited 2 seconds for content to load
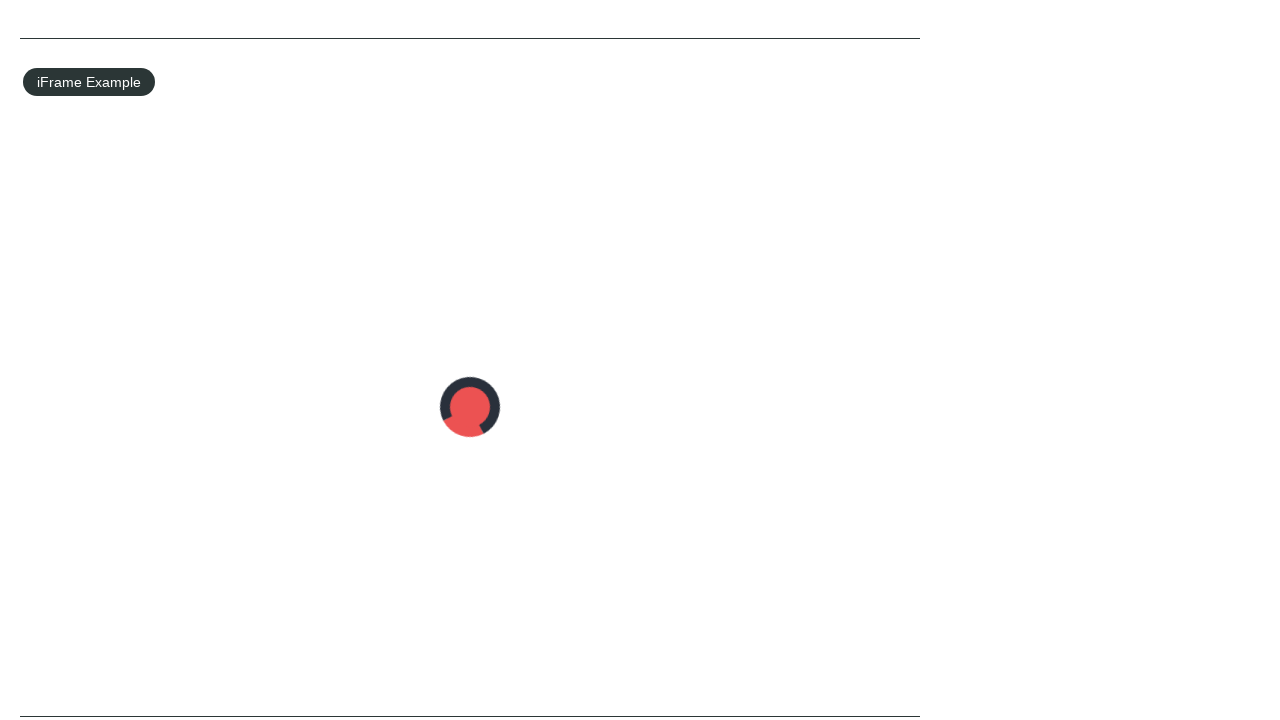

Verified pricing title element is present in iframe
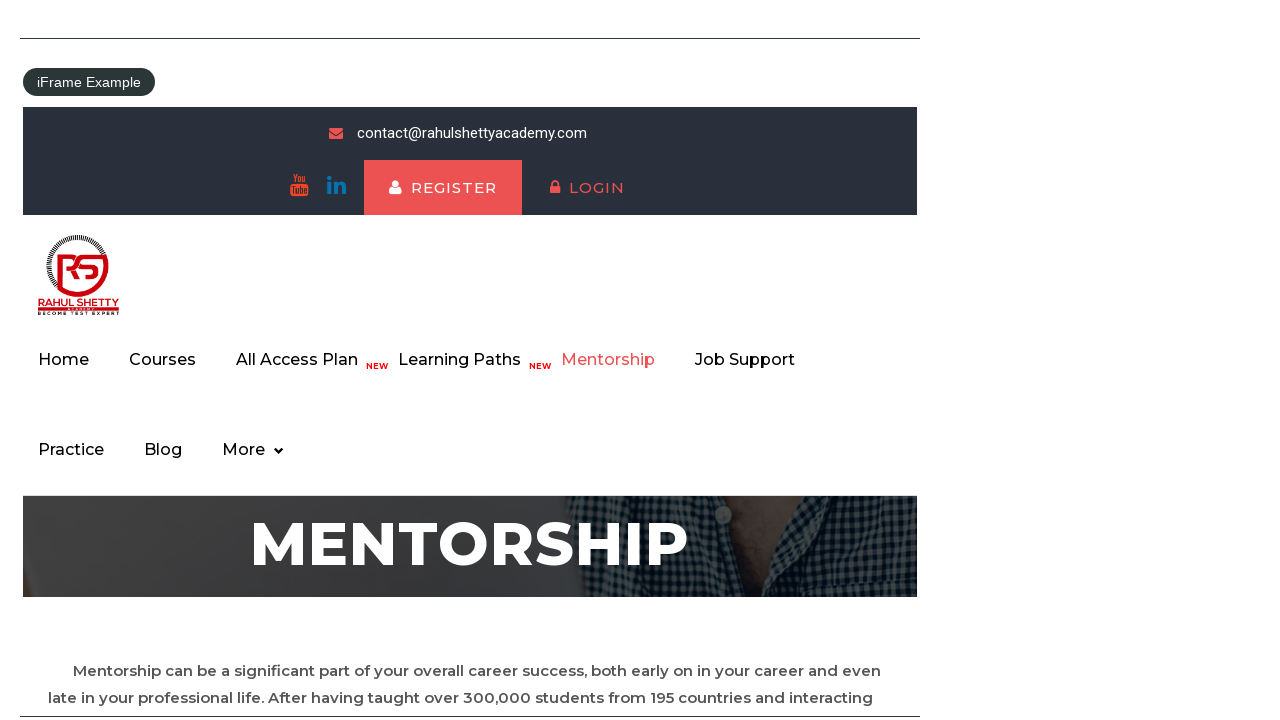

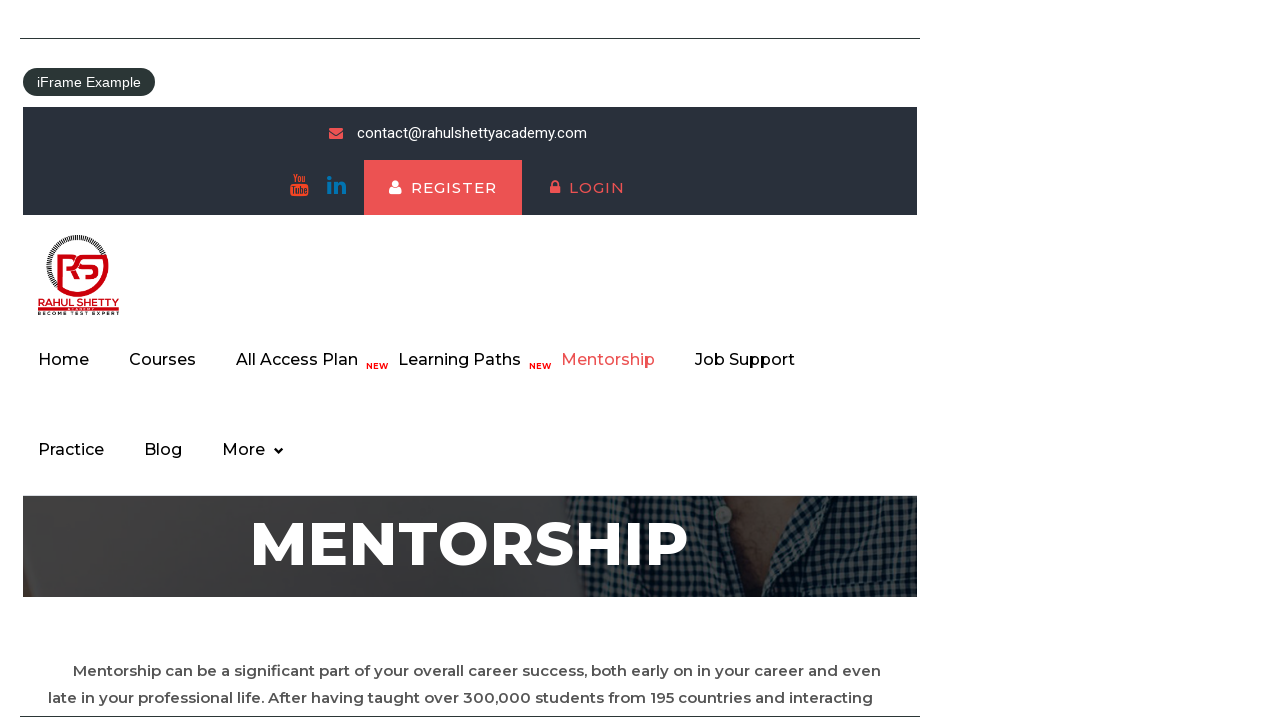